Tests user registration flow on OpenCart by navigating to the registration page, filling out all required fields (name, email, phone, password), agreeing to terms, and verifying successful account creation.

Starting URL: https://naveenautomationlabs.com/opencart/

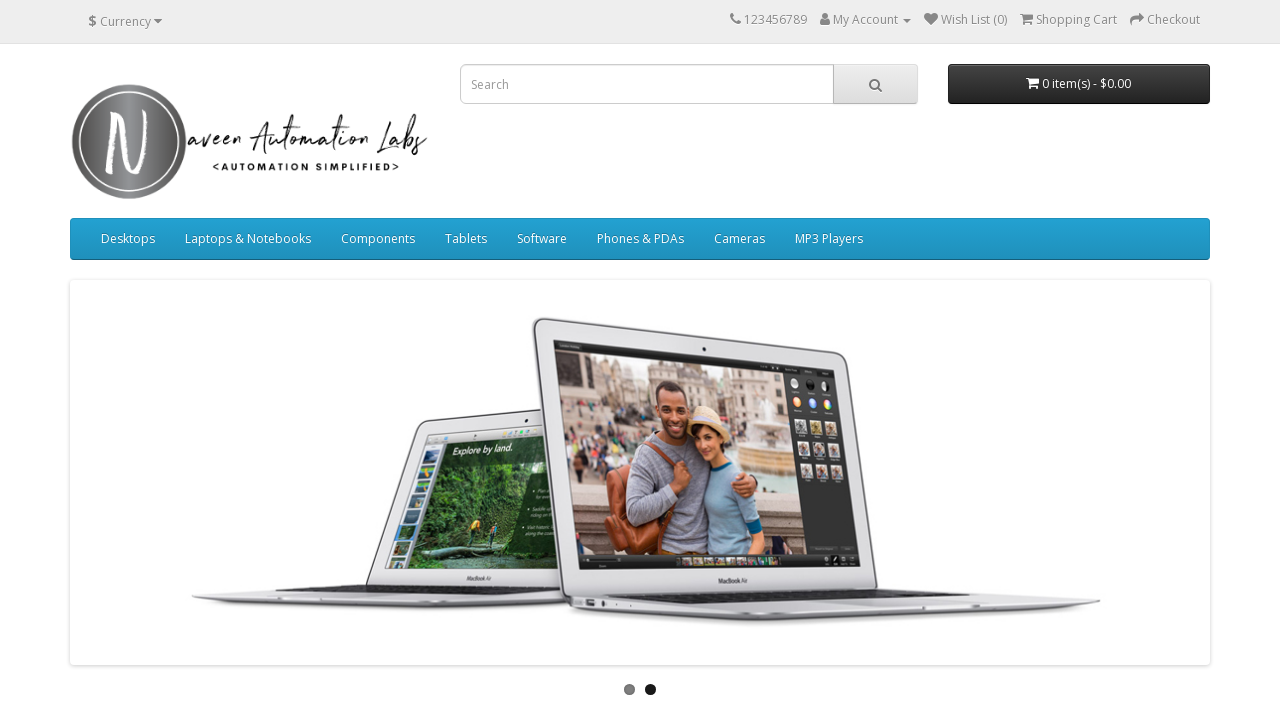

Clicked on My Account link at (866, 20) on text=My Account
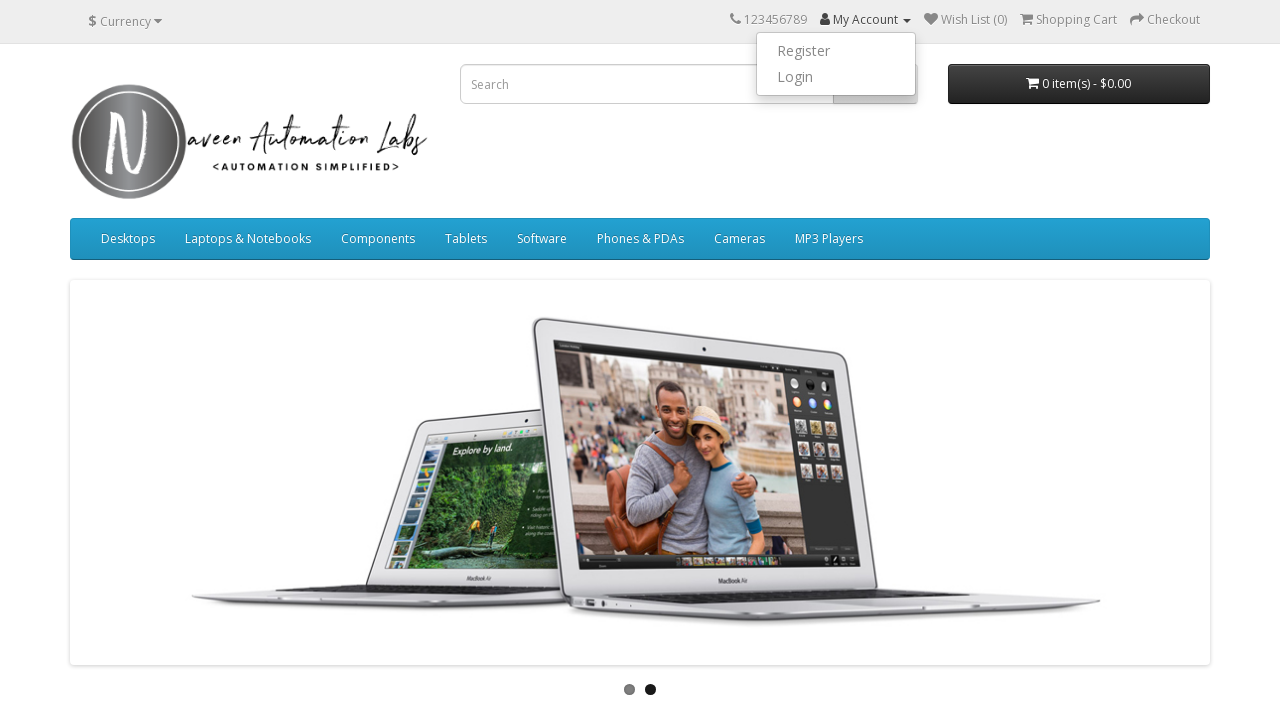

Clicked on Register link at (836, 51) on text=Register
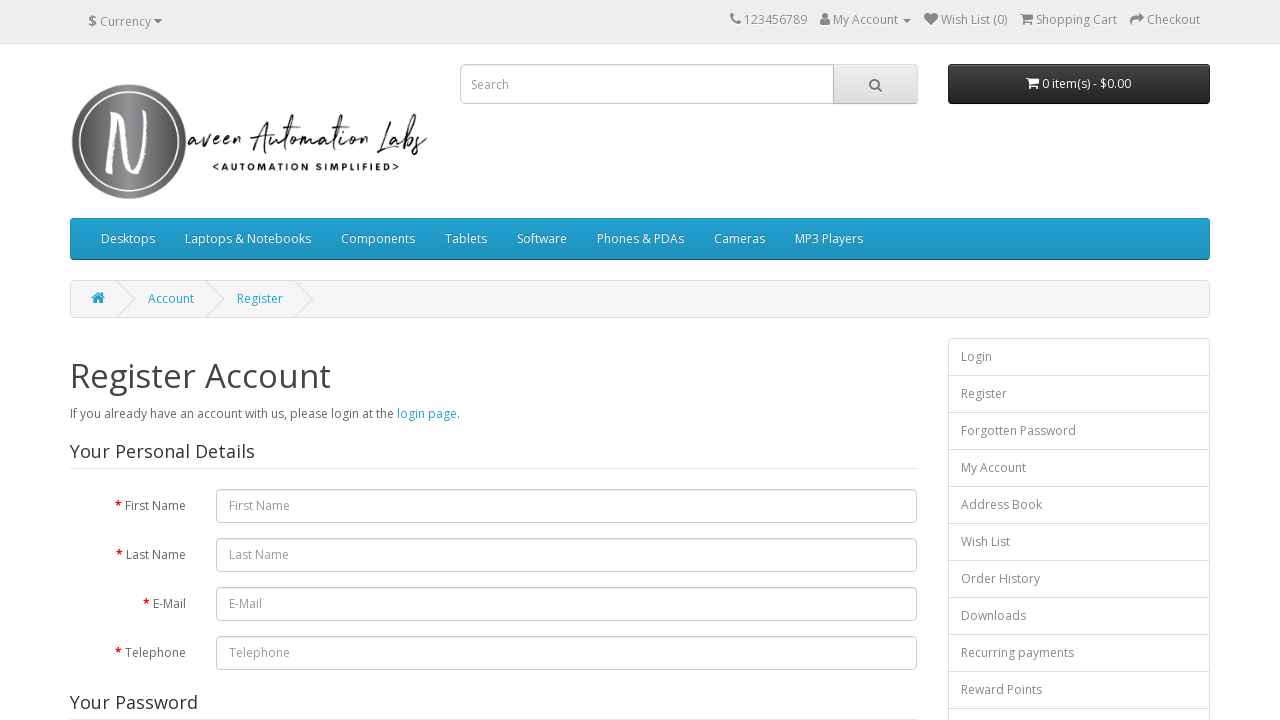

Registration page loaded successfully
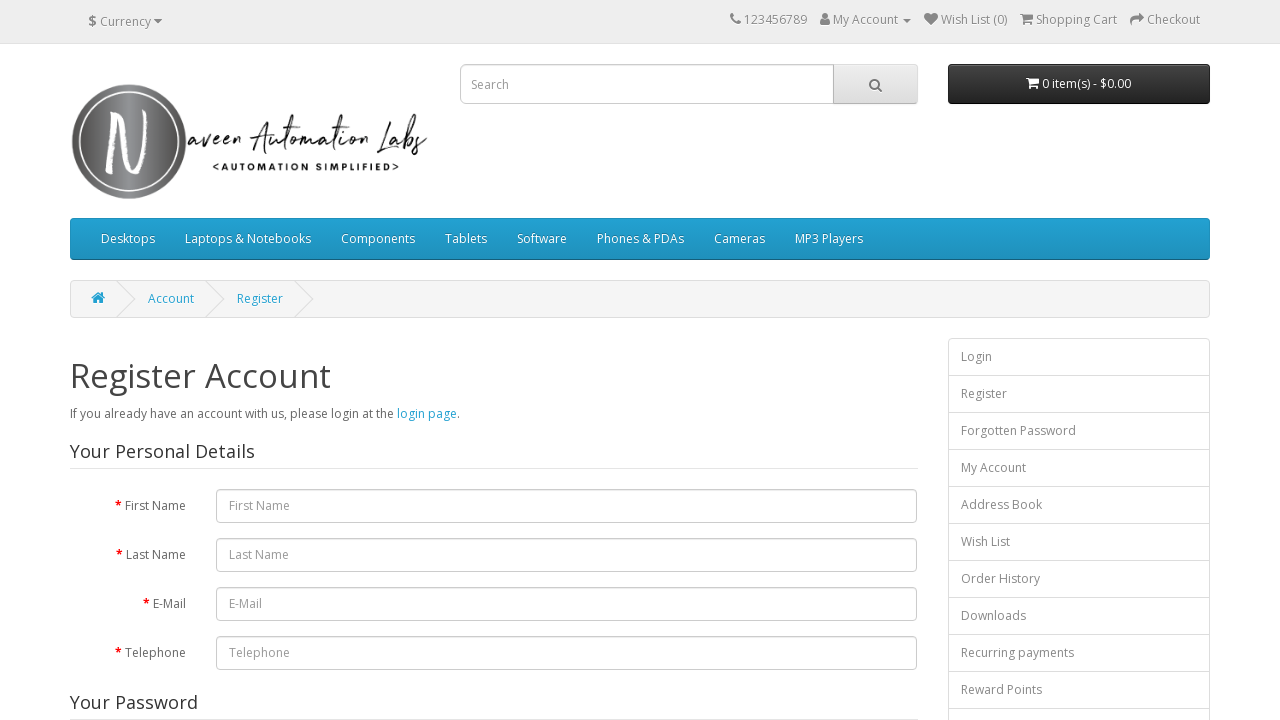

Filled first name field with 'HopBrown' on input[name='firstname']
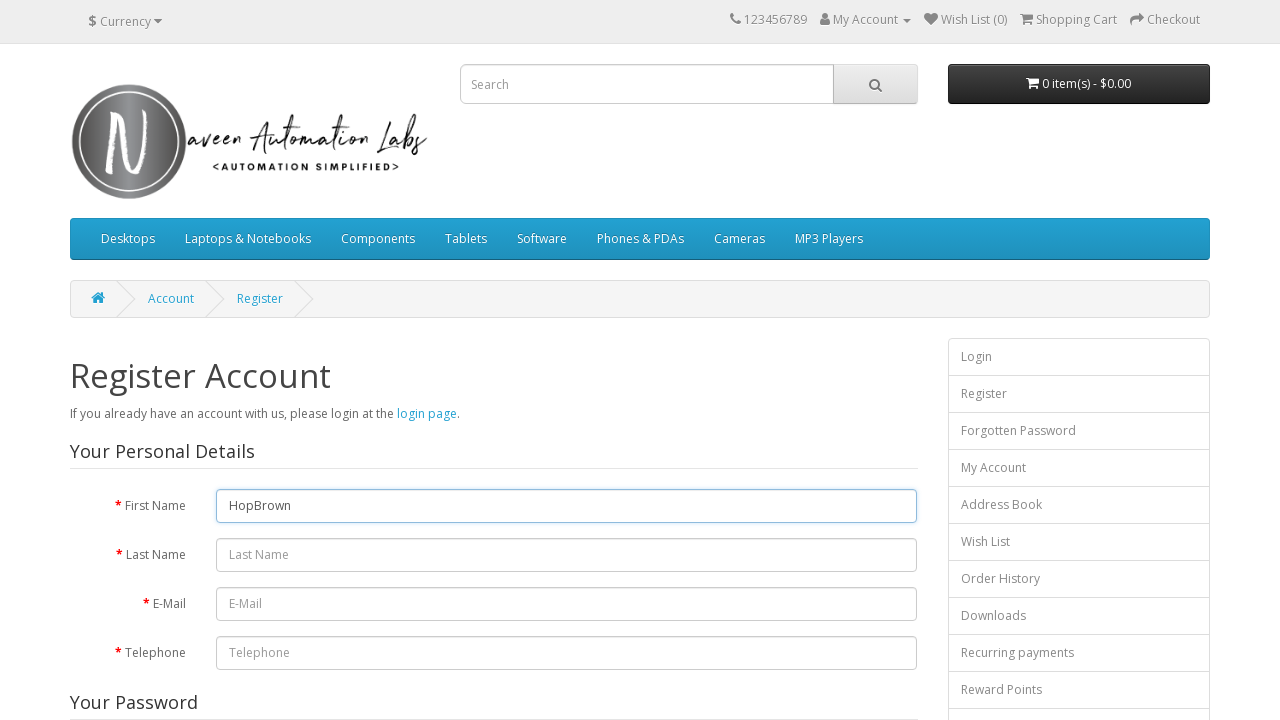

Filled last name field with 'BrownBrown' on #input-lastname
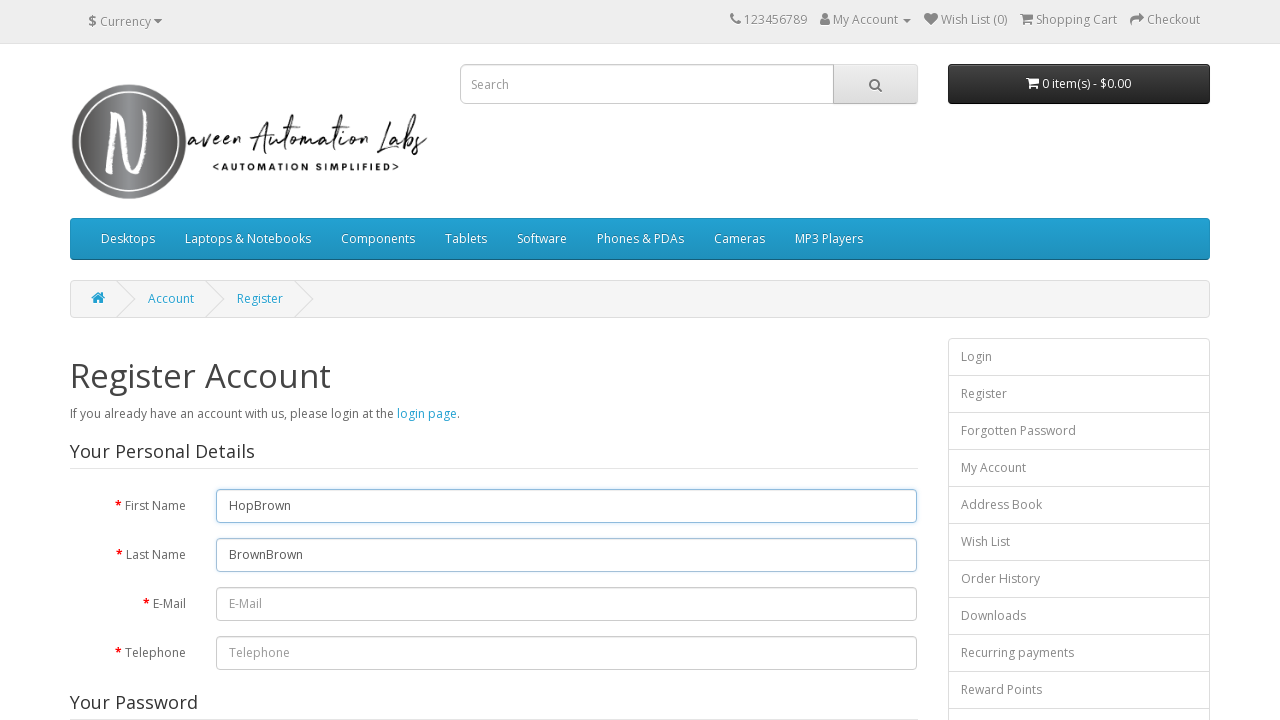

Filled email field with 'testuser7849@example.com' on #input-email
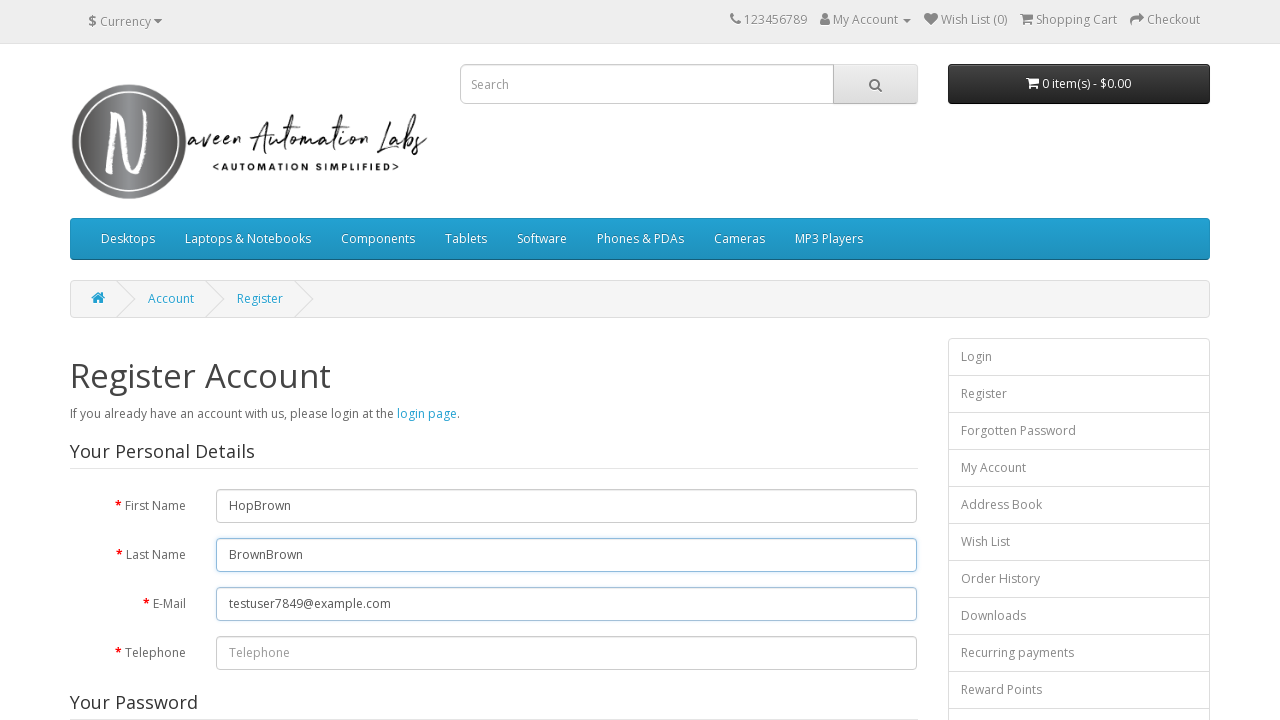

Filled telephone field with '9098789900' on #input-telephone
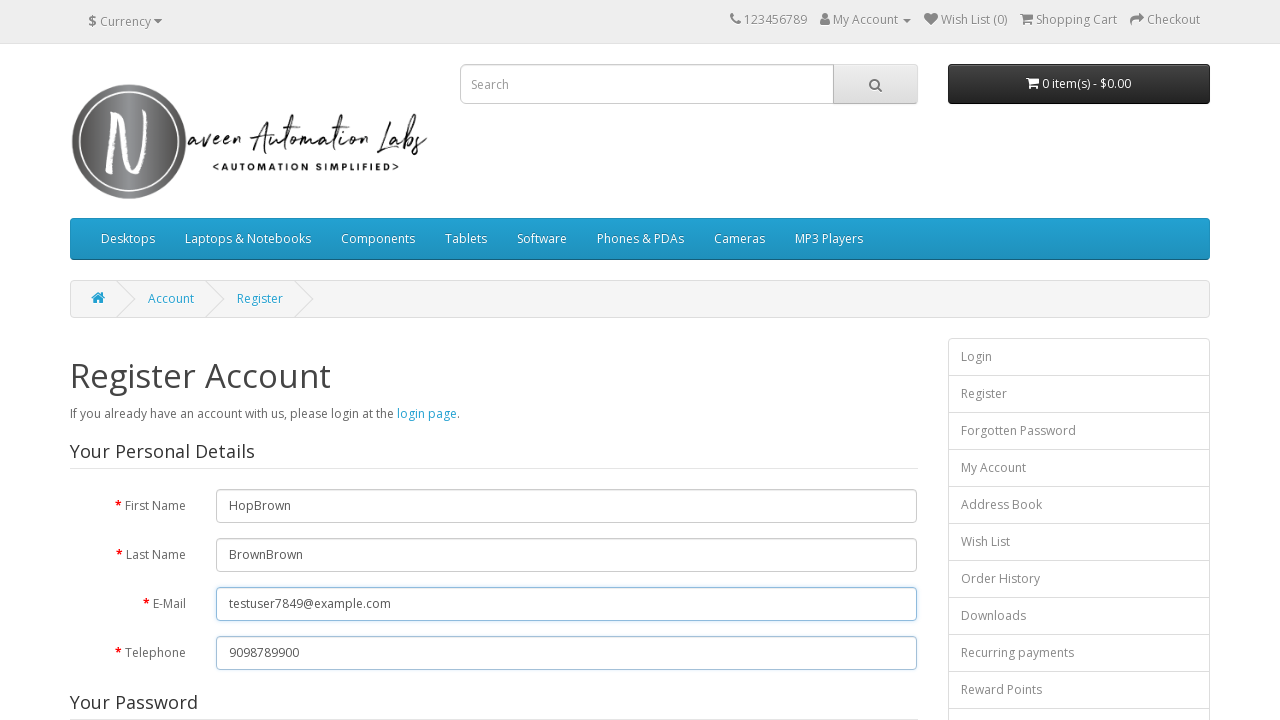

Filled password field with 'Test@12345' on #input-password
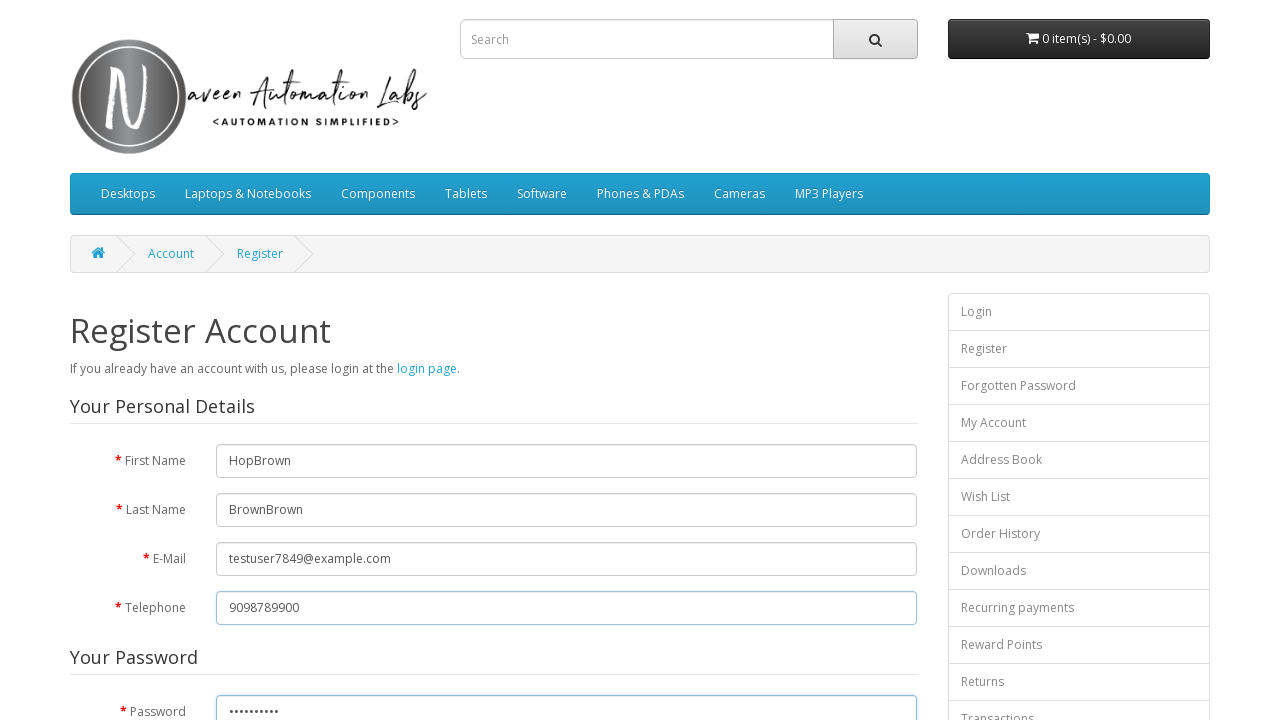

Filled confirm password field with 'Test@12345' on #input-confirm
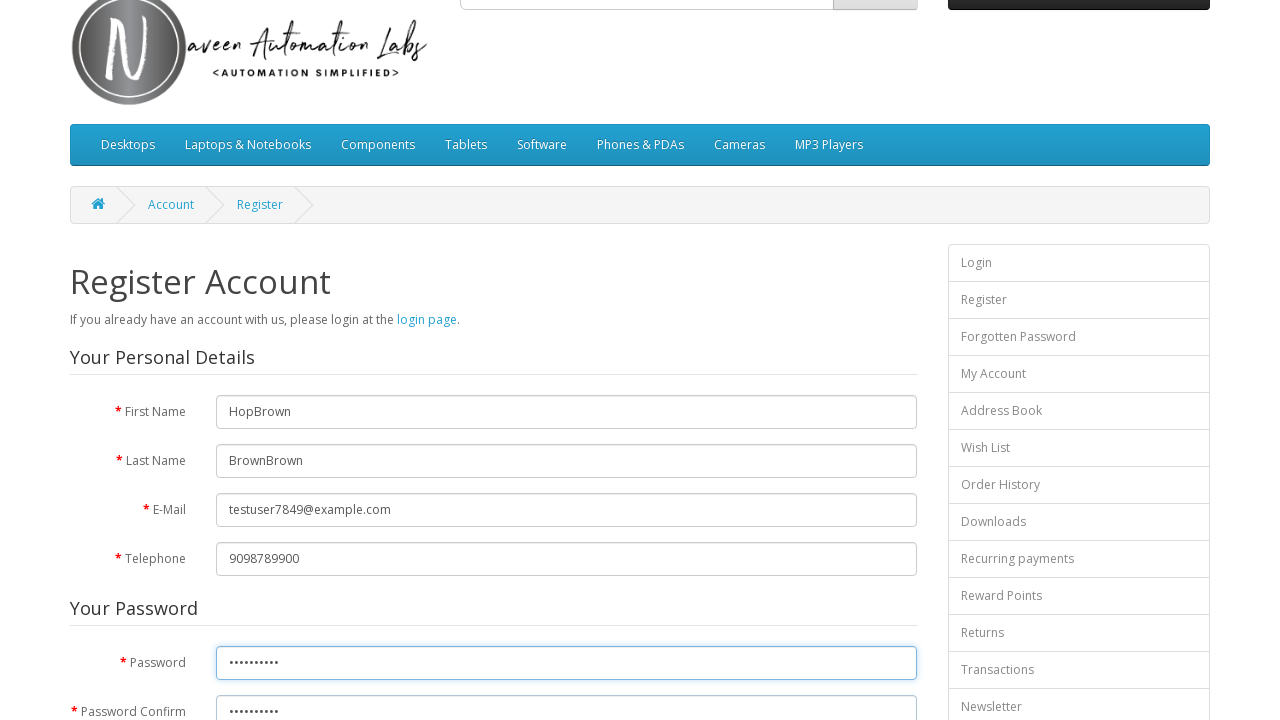

Clicked on terms and conditions agreement checkbox at (825, 424) on input[name='agree']
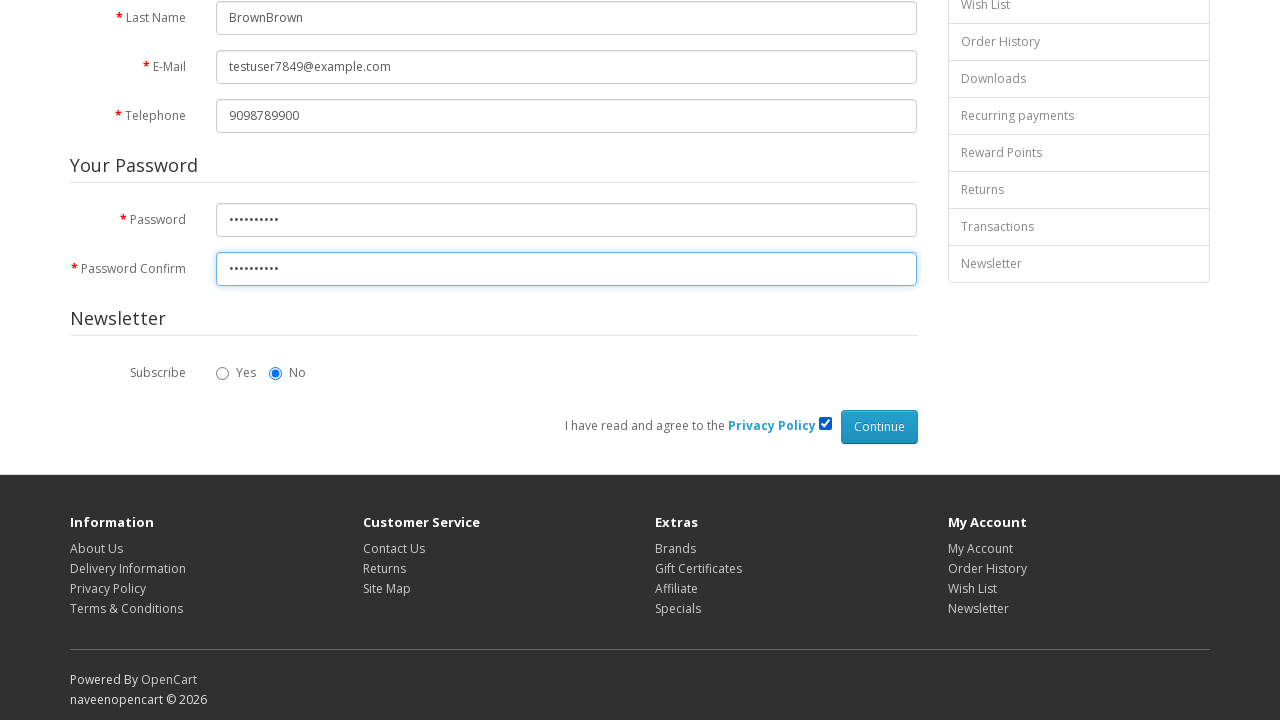

Clicked Continue button to submit registration form at (879, 427) on input[value='Continue']
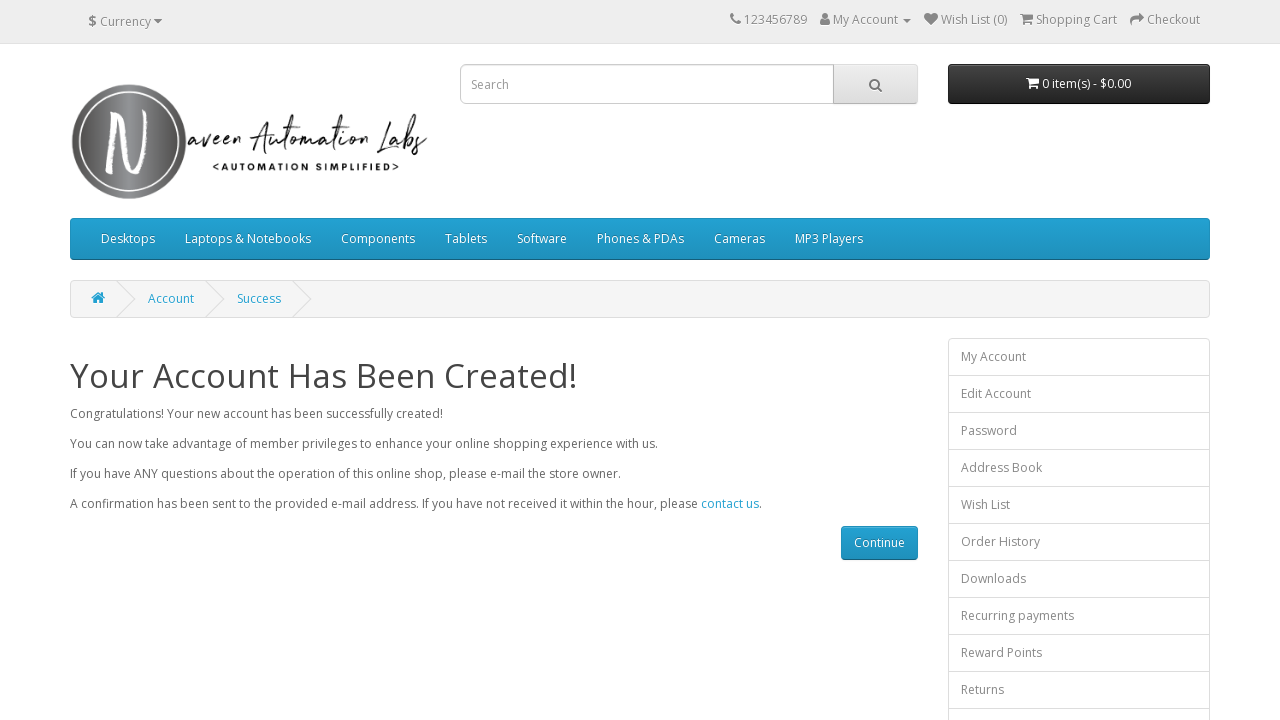

Verified successful account creation with confirmation message
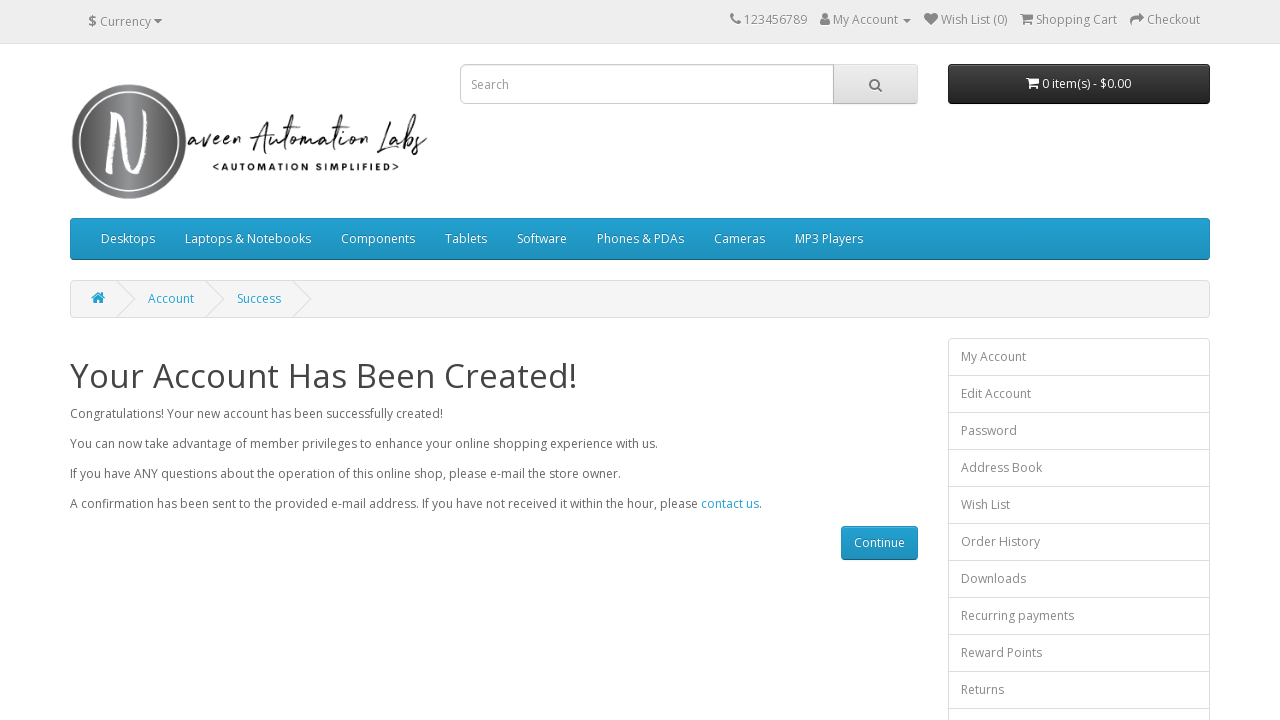

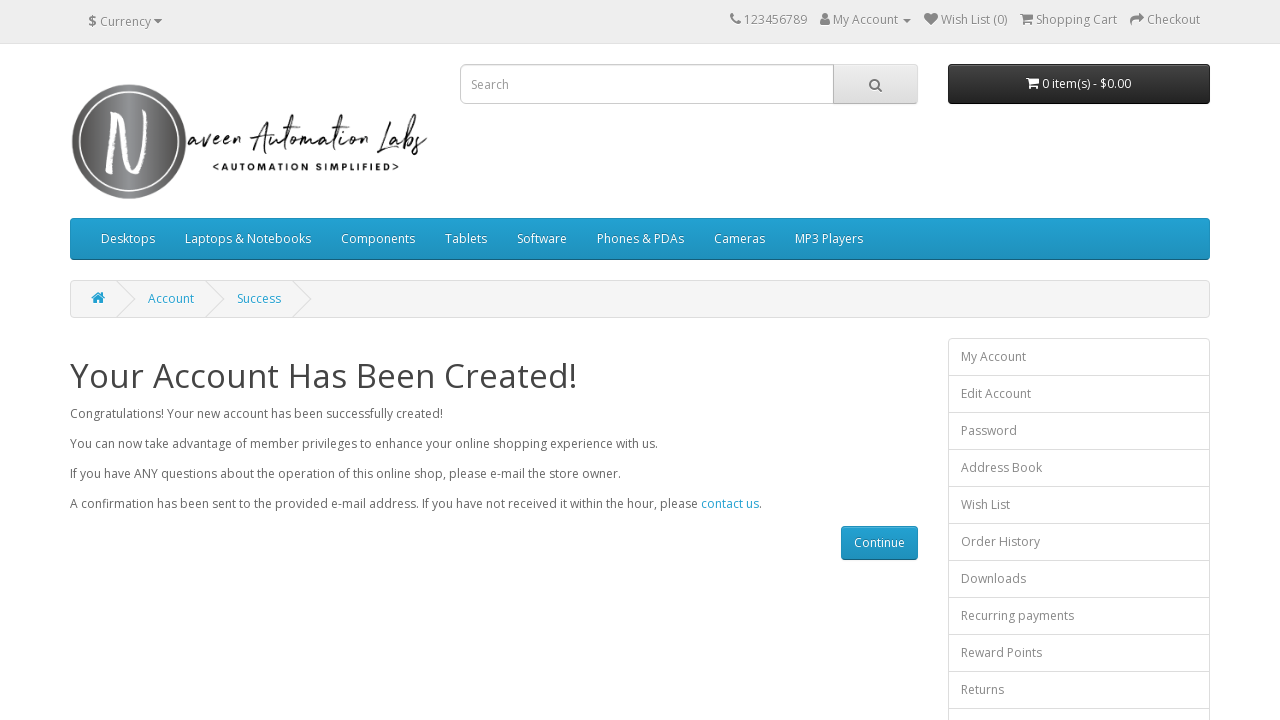